Tests checkbox uncheck functionality by unchecking checkboxes and verifying their state

Starting URL: https://example.cypress.io/commands/actions

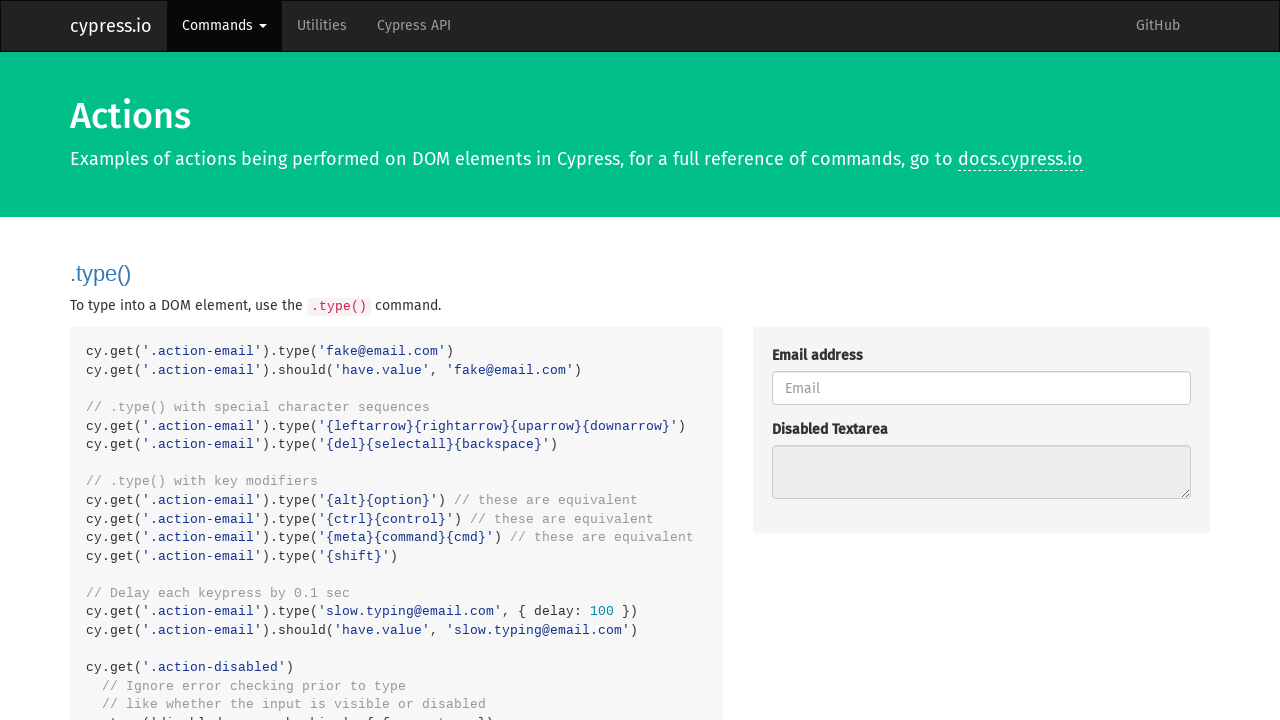

Unchecked checkbox at index 0 at (778, 361) on .action-check > :not(.disabled) [type='checkbox'] >> nth=0
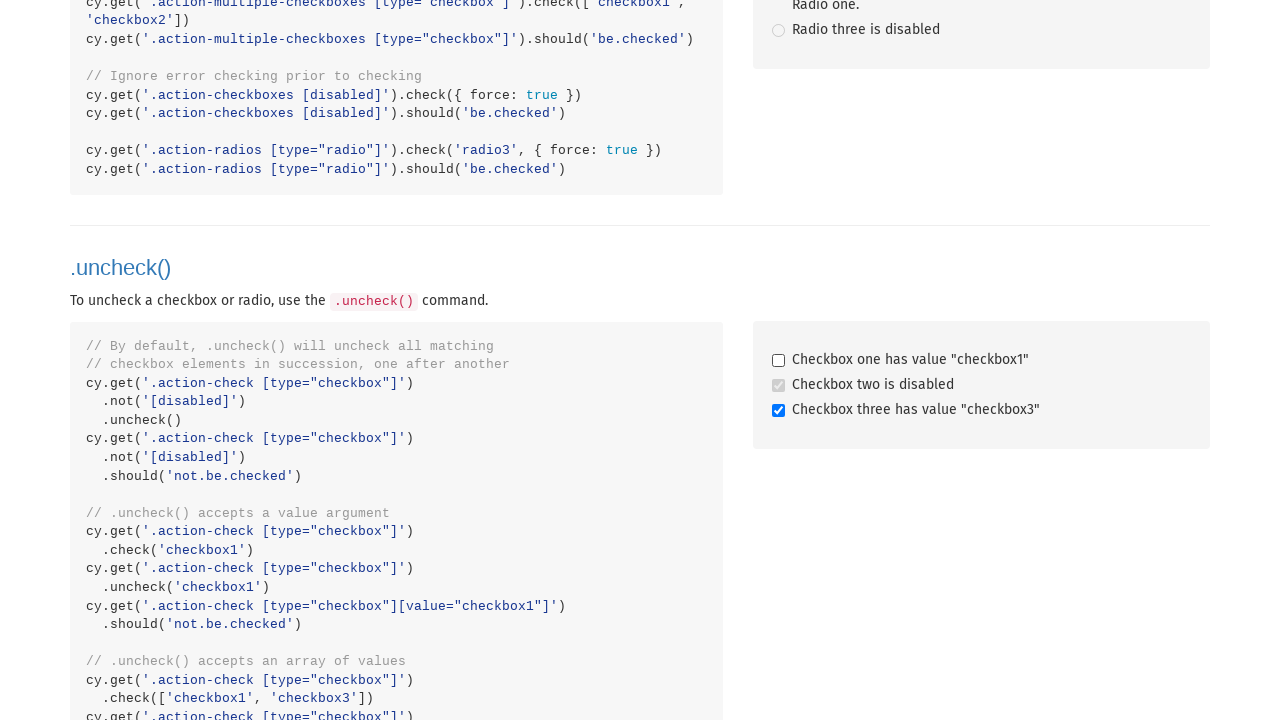

Unchecked checkbox at index 1 at (778, 411) on .action-check > :not(.disabled) [type='checkbox'] >> nth=1
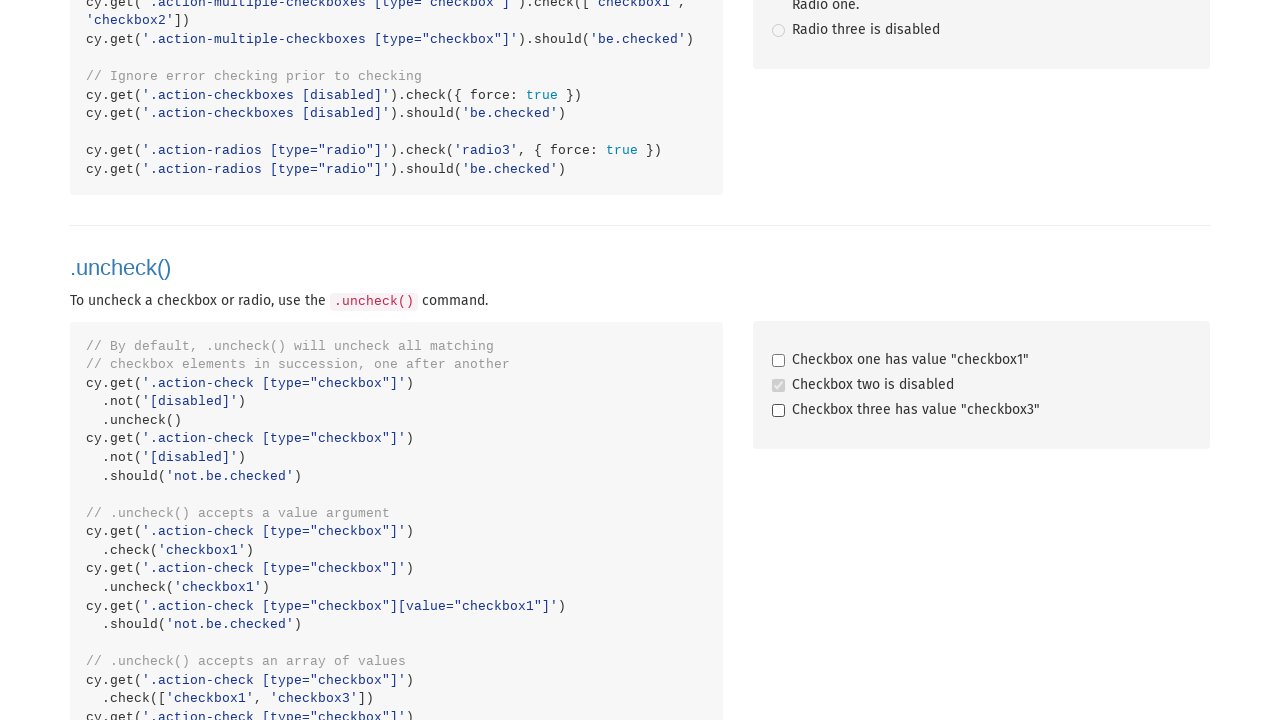

Checked checkbox1 at (778, 361) on .action-check >> [type='checkbox'][value='checkbox1']
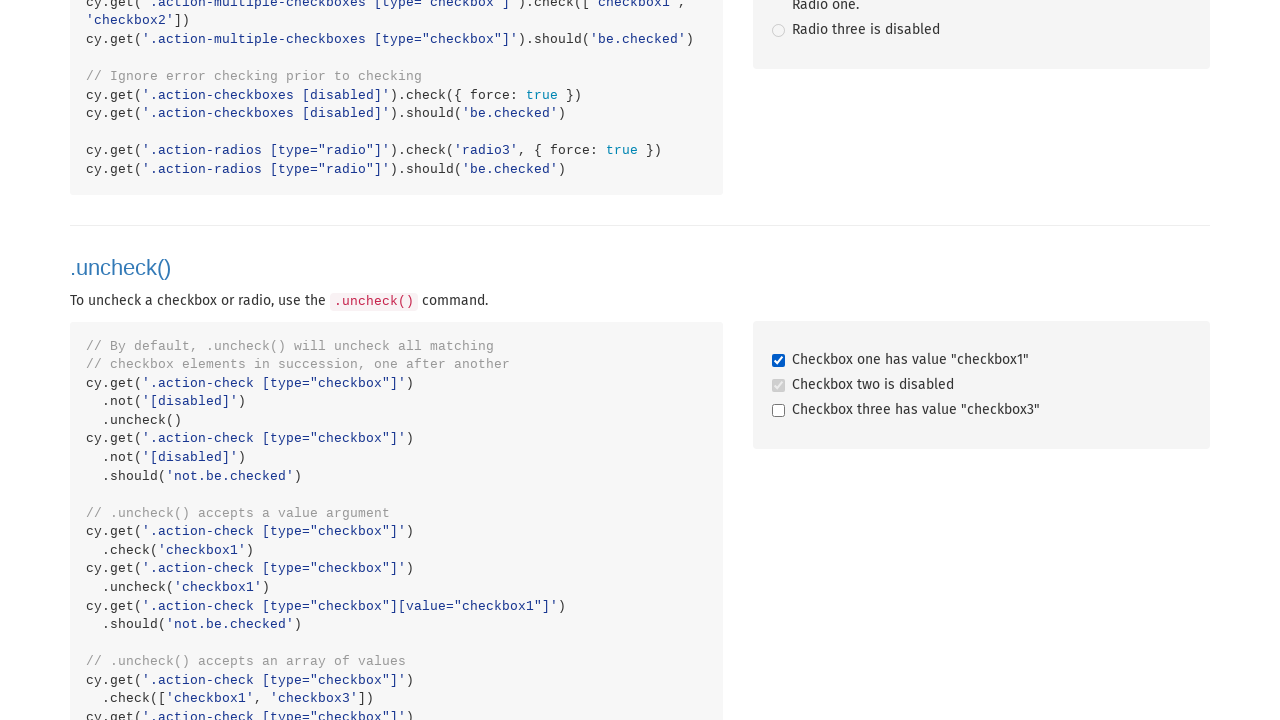

Unchecked checkbox1 at (778, 361) on .action-check >> [type='checkbox'][value='checkbox1']
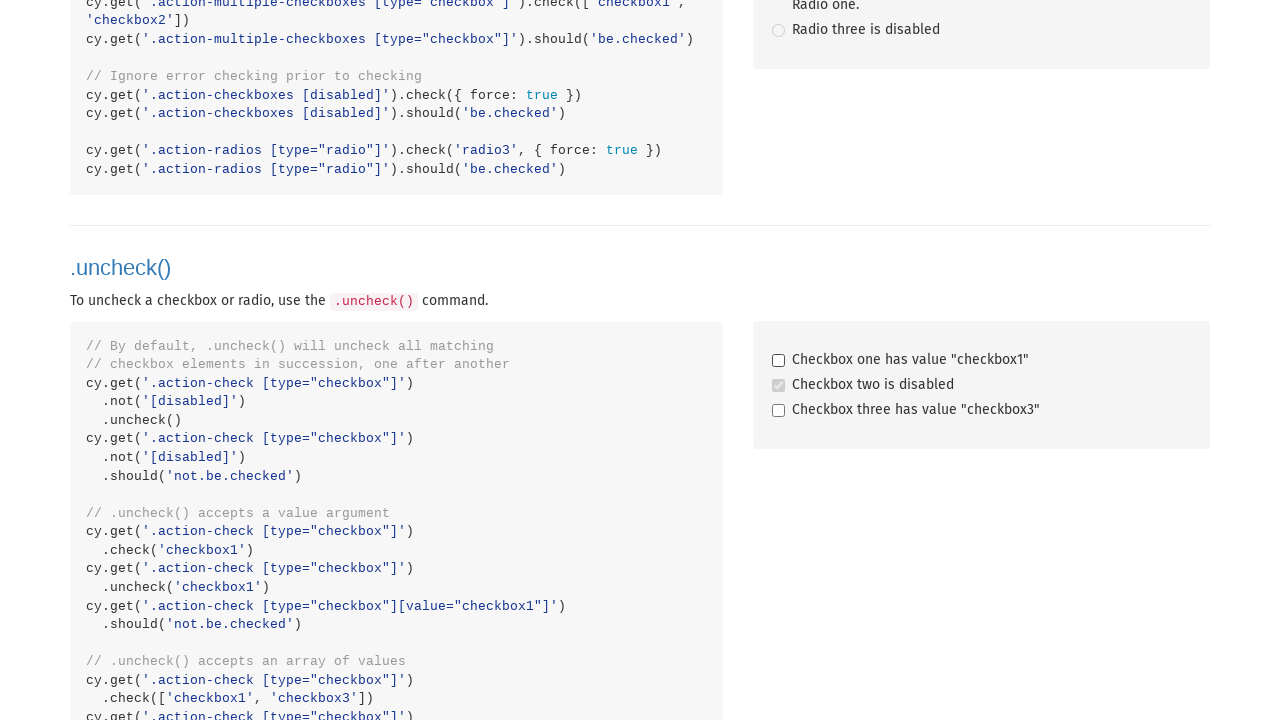

Checked checkbox1 at (778, 361) on .action-check >> [value='checkbox1']
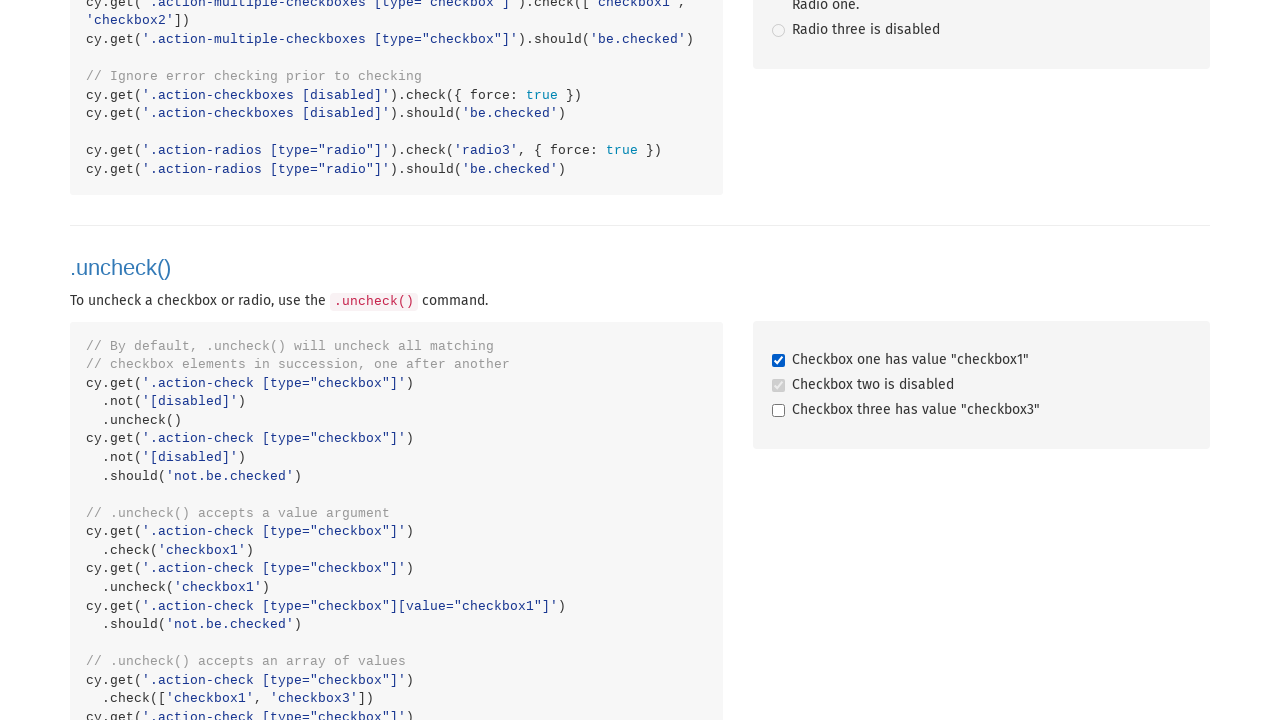

Checked checkbox3 at (778, 411) on .action-check >> [value='checkbox3']
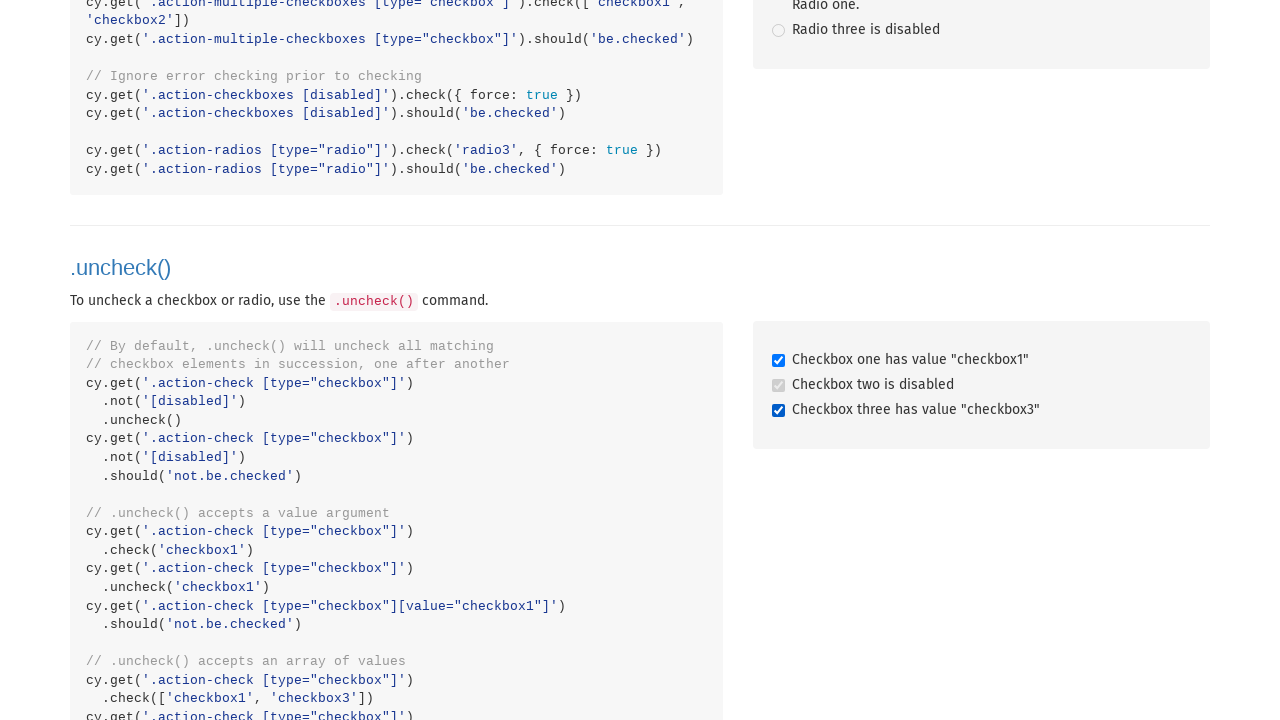

Unchecked checkbox1 at (778, 361) on .action-check >> [value='checkbox1']
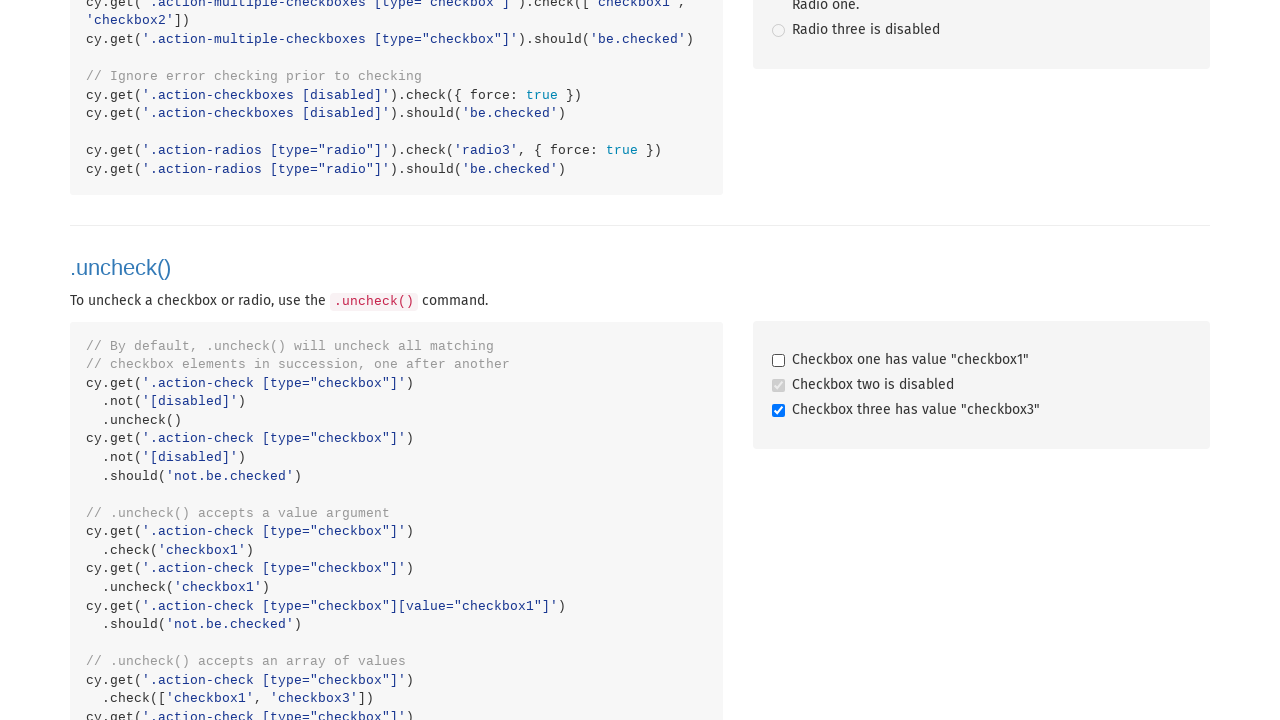

Unchecked checkbox3 at (778, 411) on .action-check >> [value='checkbox3']
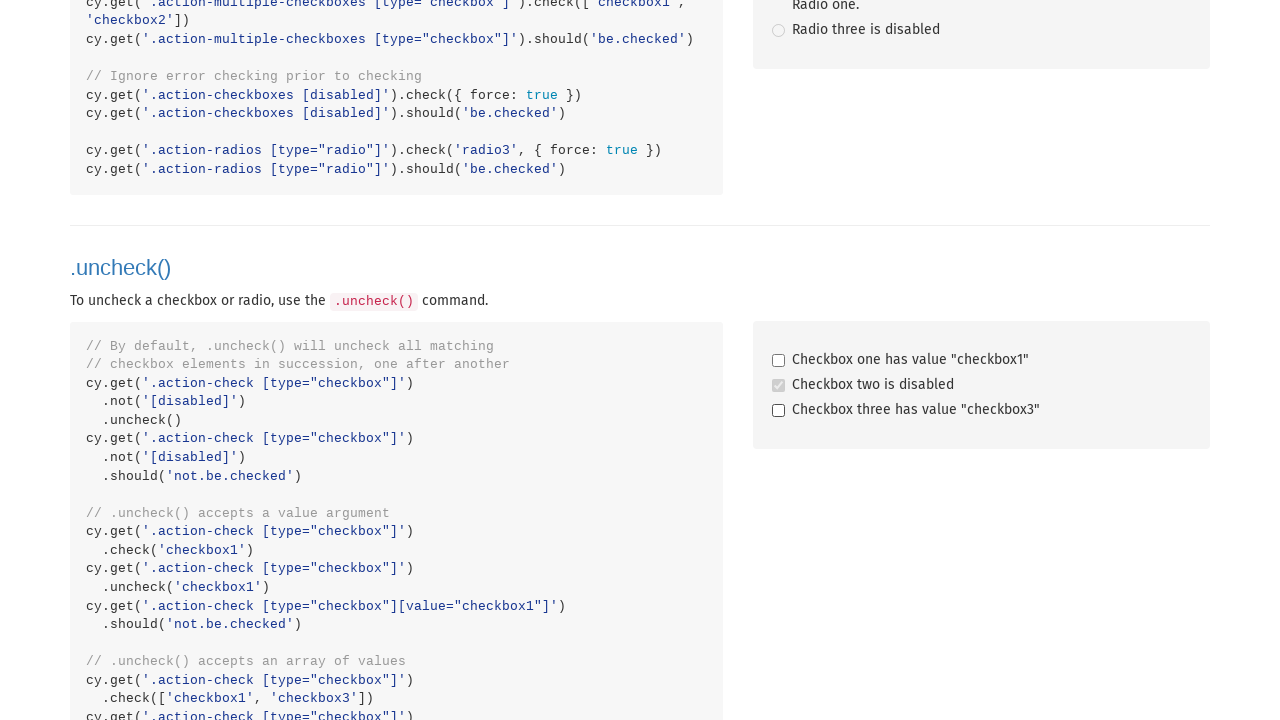

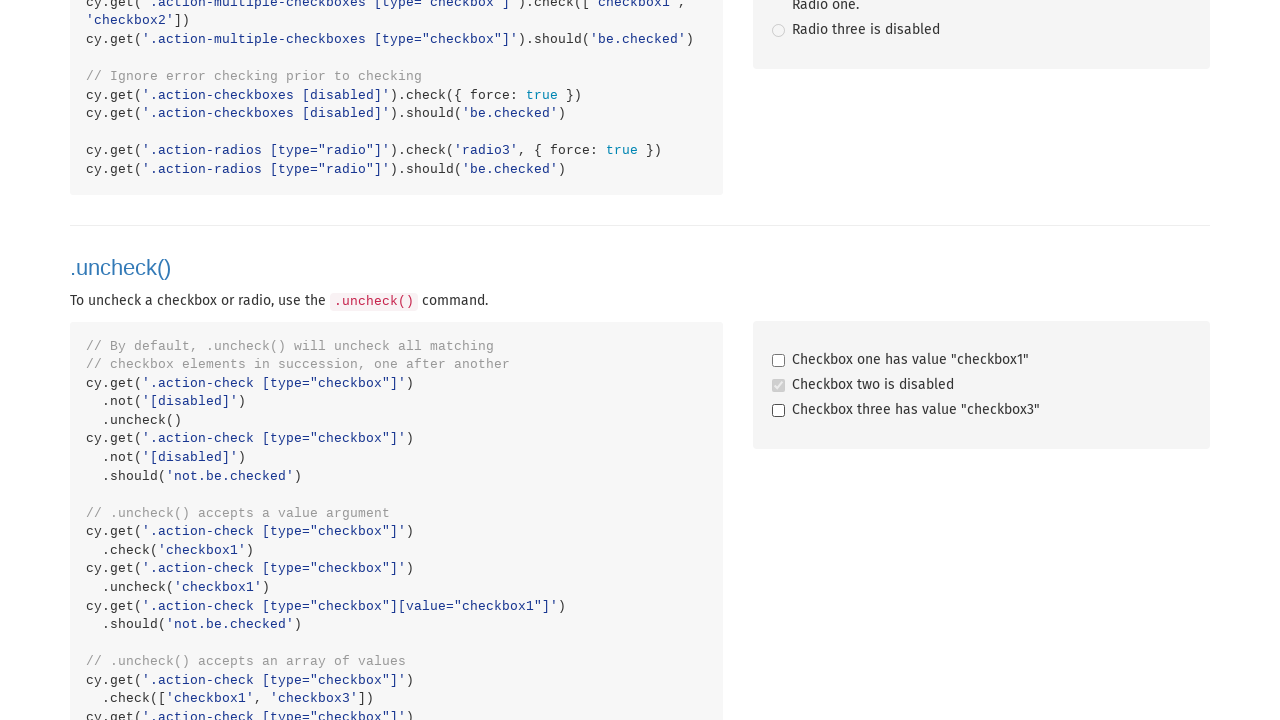